Navigates to a button element page and verifies that a submit button is displayed

Starting URL: https://www.qa-practice.com/elements/button/simple

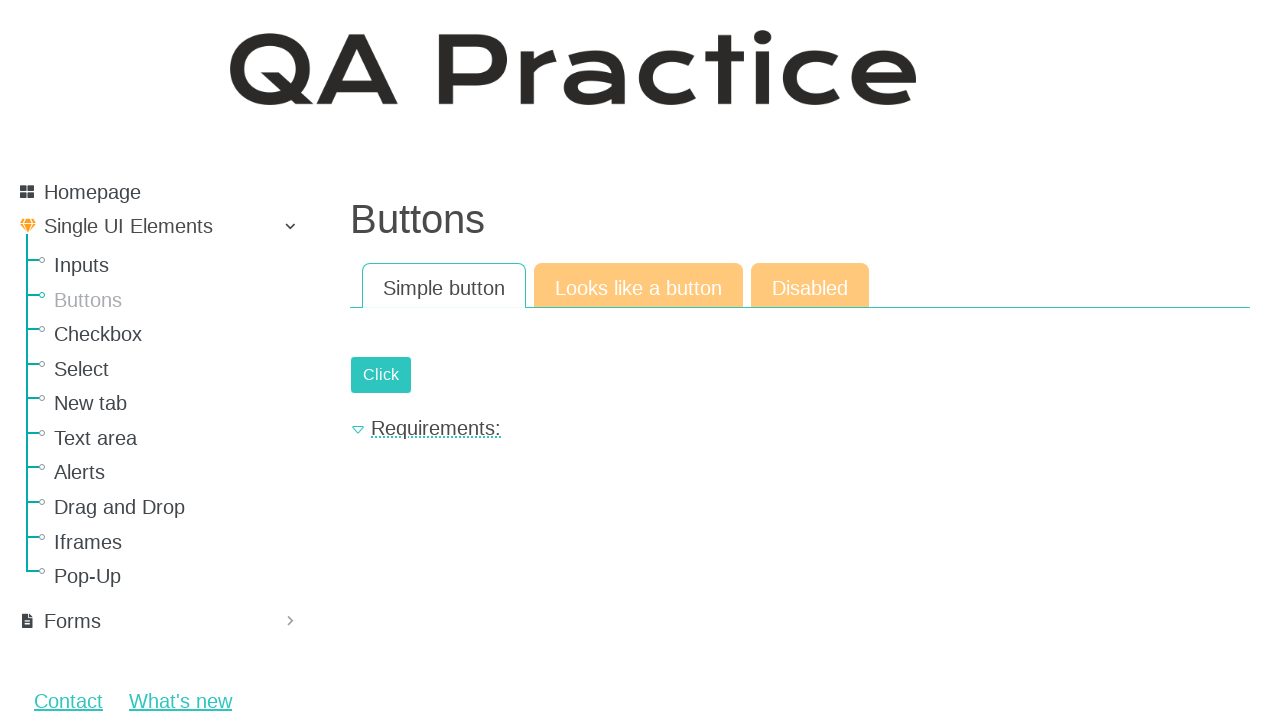

Navigated to button element page
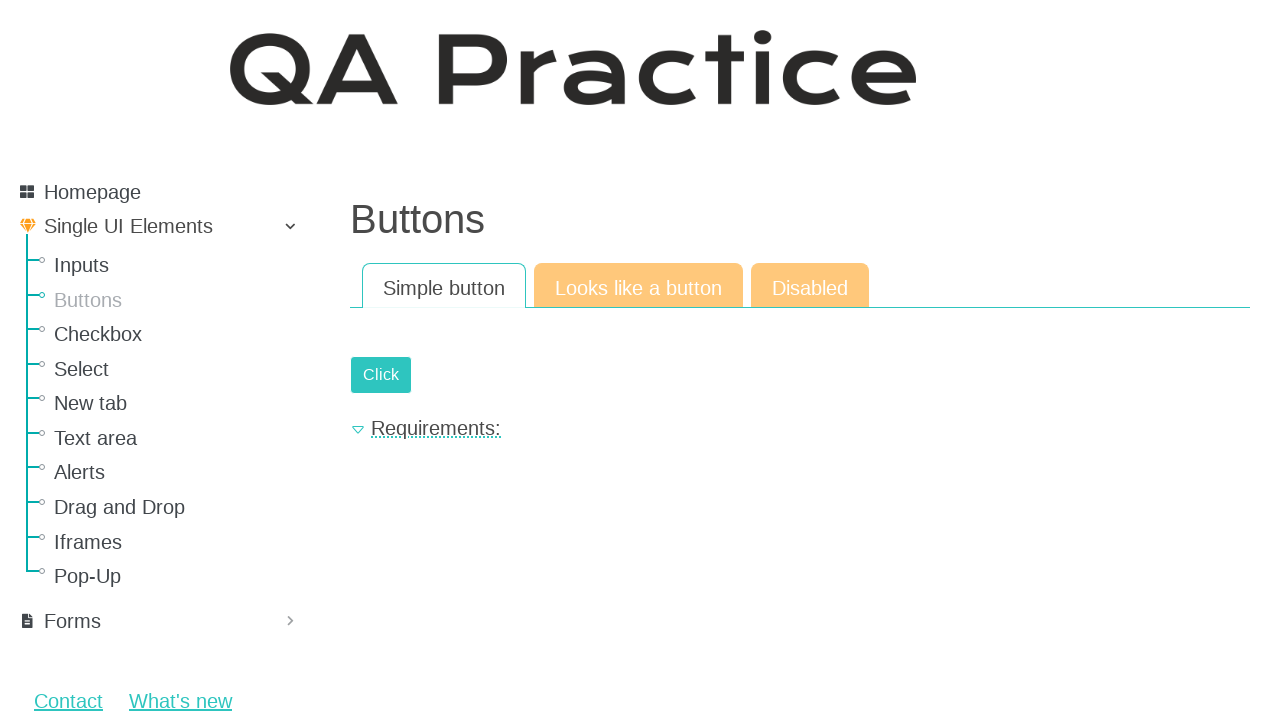

Verified that submit button is displayed
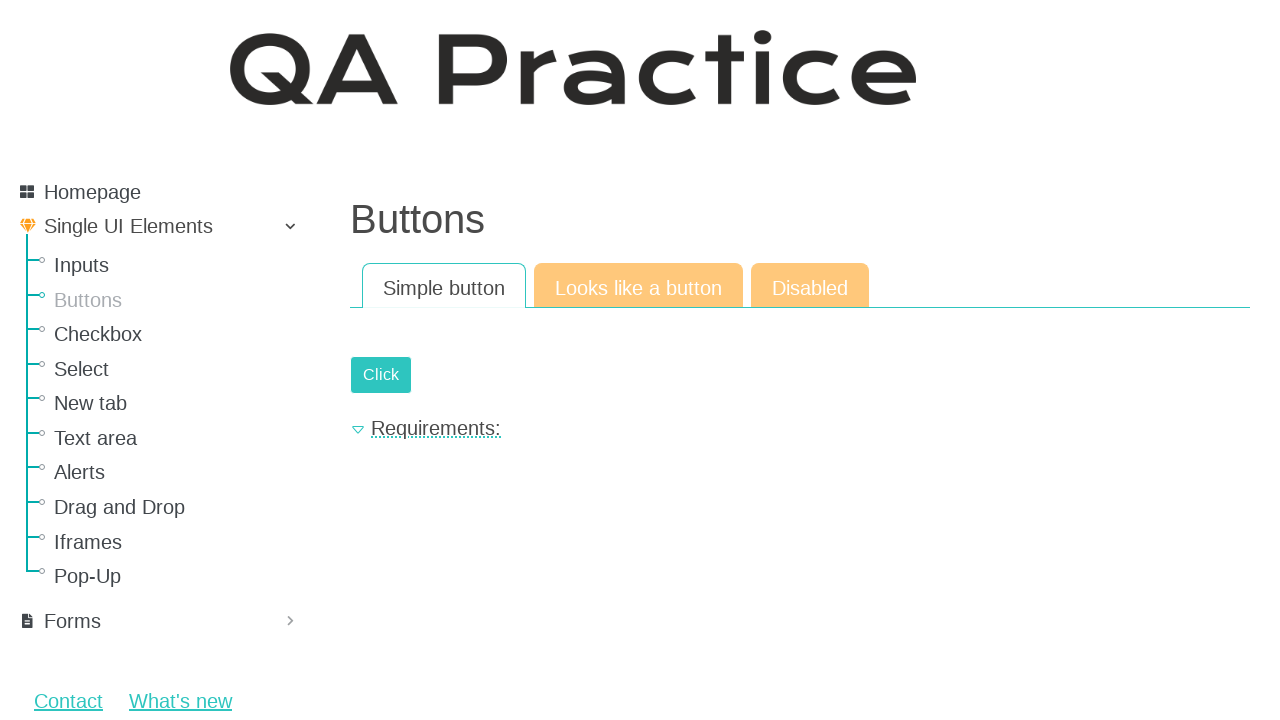

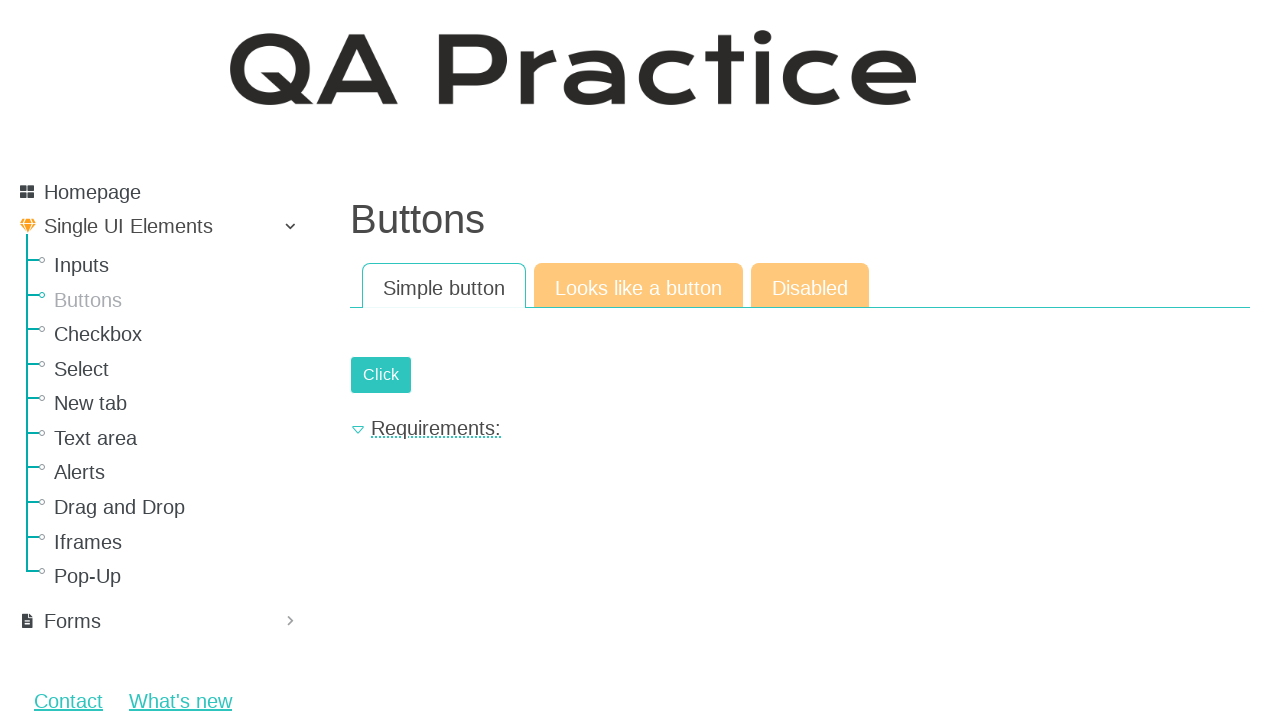